Clicks on the last product element in the product list

Starting URL: https://rahulshettyacademy.com/seleniumPractise/#/

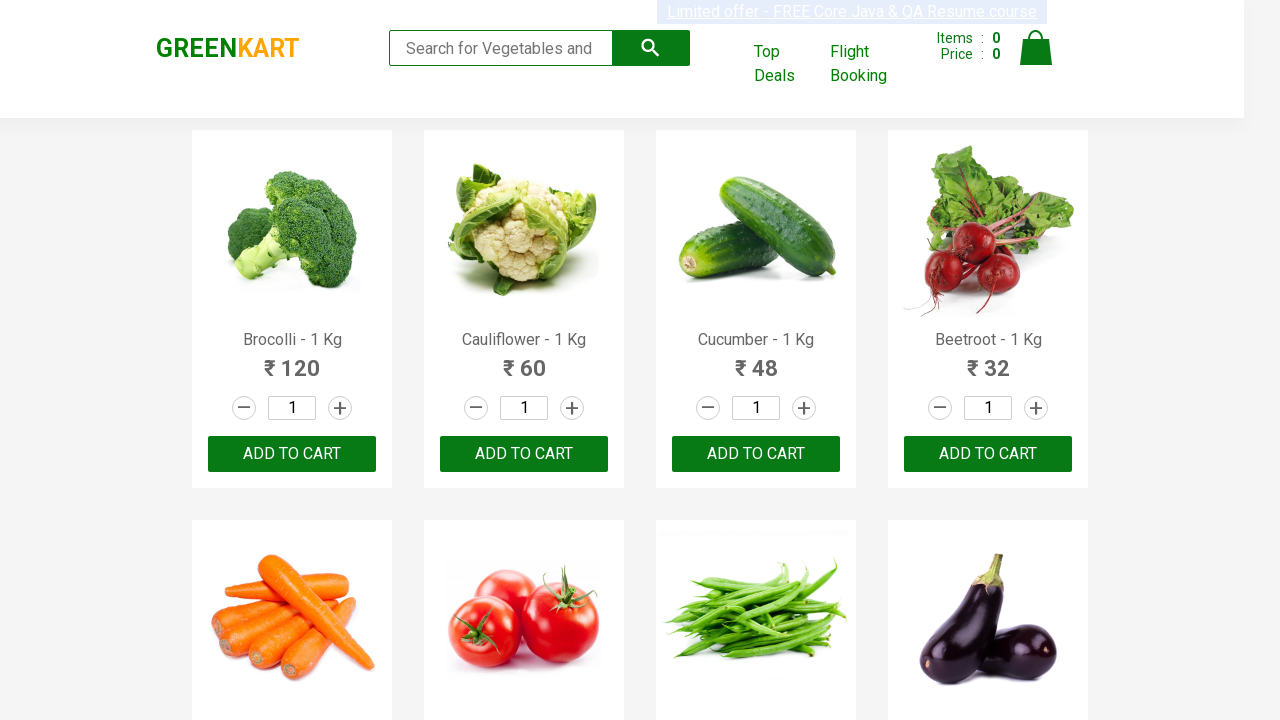

Clicked on the last product element in the product list at (524, 424) on .products .product:last-child
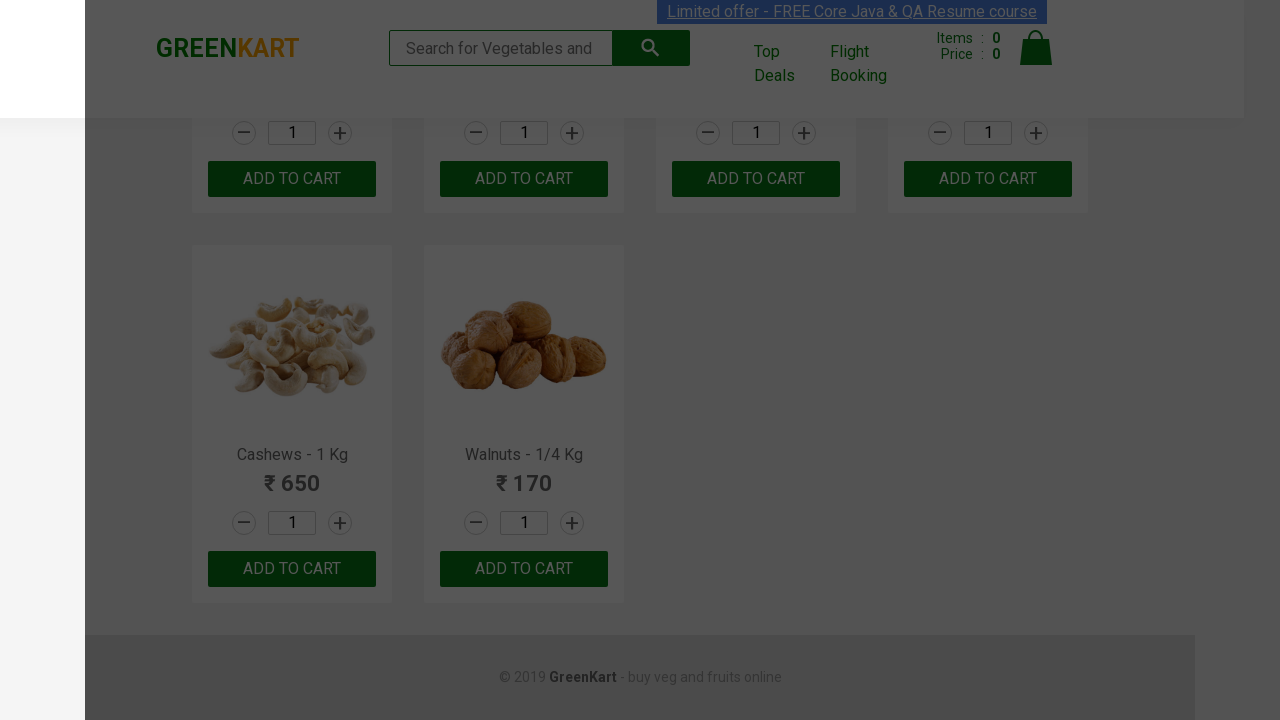

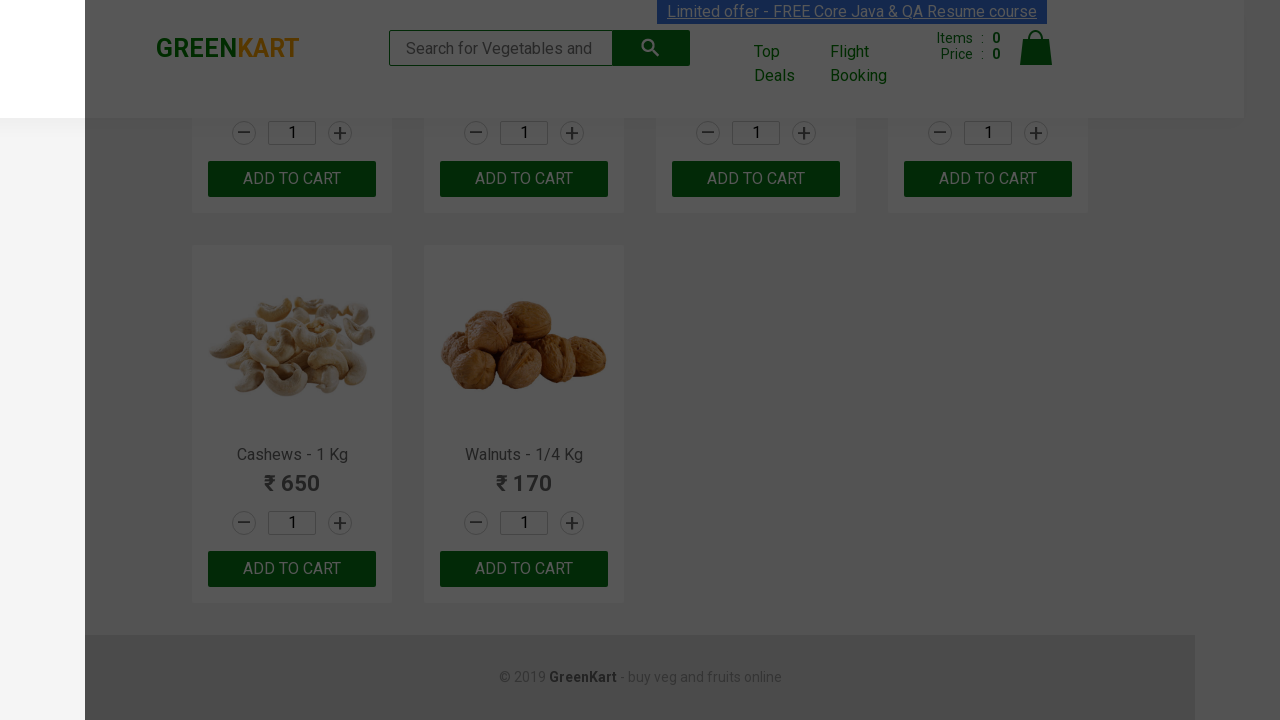